Tests JavaScript prompt alert functionality by clicking a button to trigger a prompt dialog, entering text into the prompt, accepting it, and verifying the result message displays the entered text.

Starting URL: https://the-internet.herokuapp.com/javascript_alerts

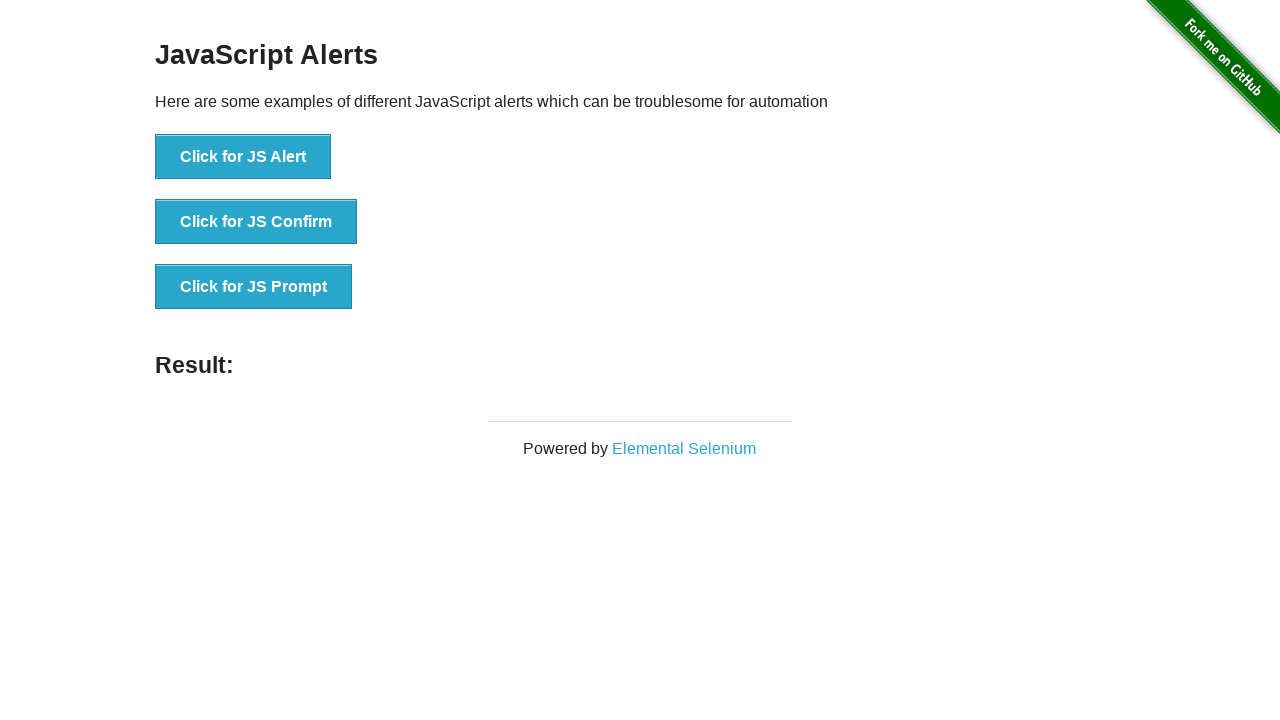

Clicked JS Prompt button to trigger prompt dialog at (254, 287) on button[onclick='jsPrompt()']
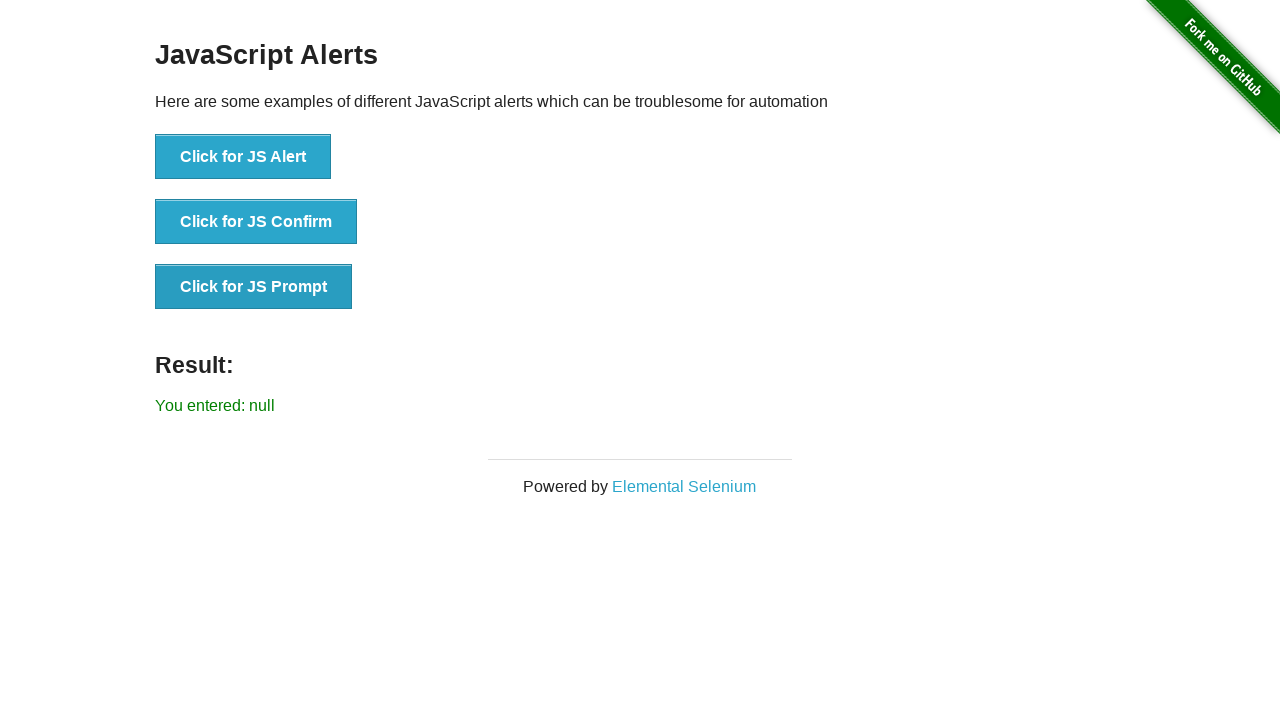

Set up dialog handler to accept prompt with text 'Pramod'
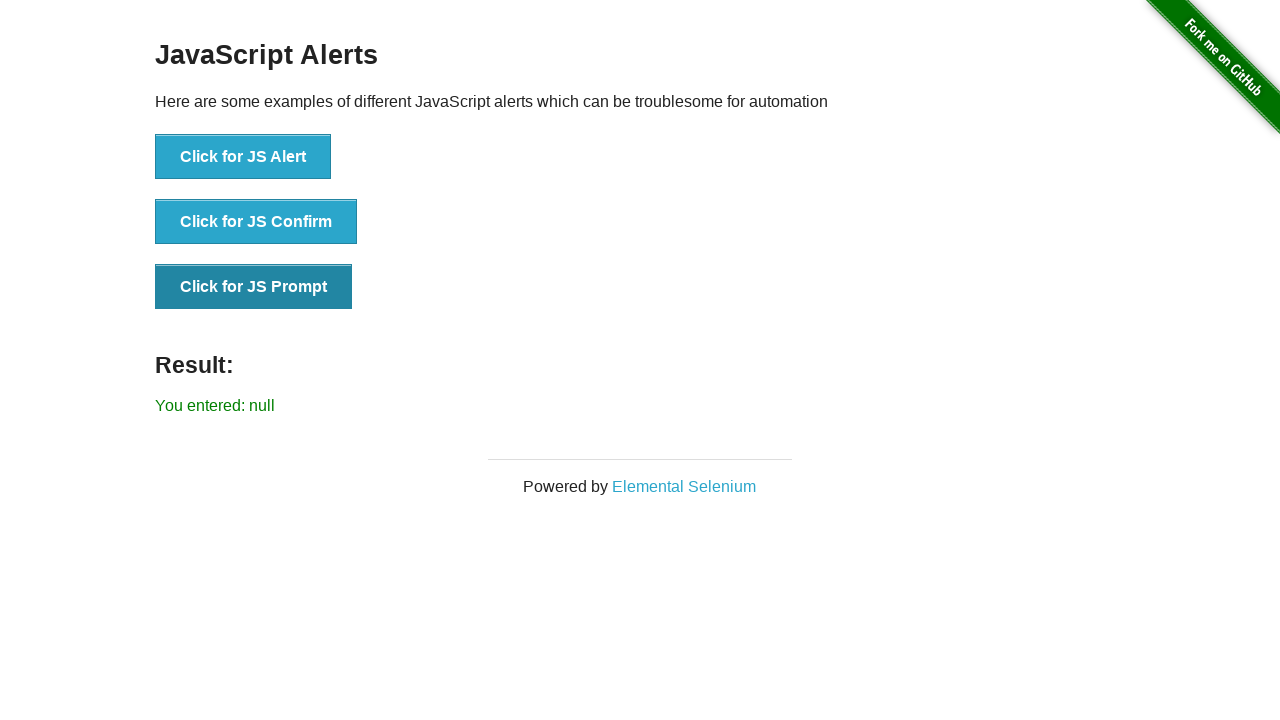

Clicked JS Prompt button to trigger prompt dialog with handler active at (254, 287) on button[onclick='jsPrompt()']
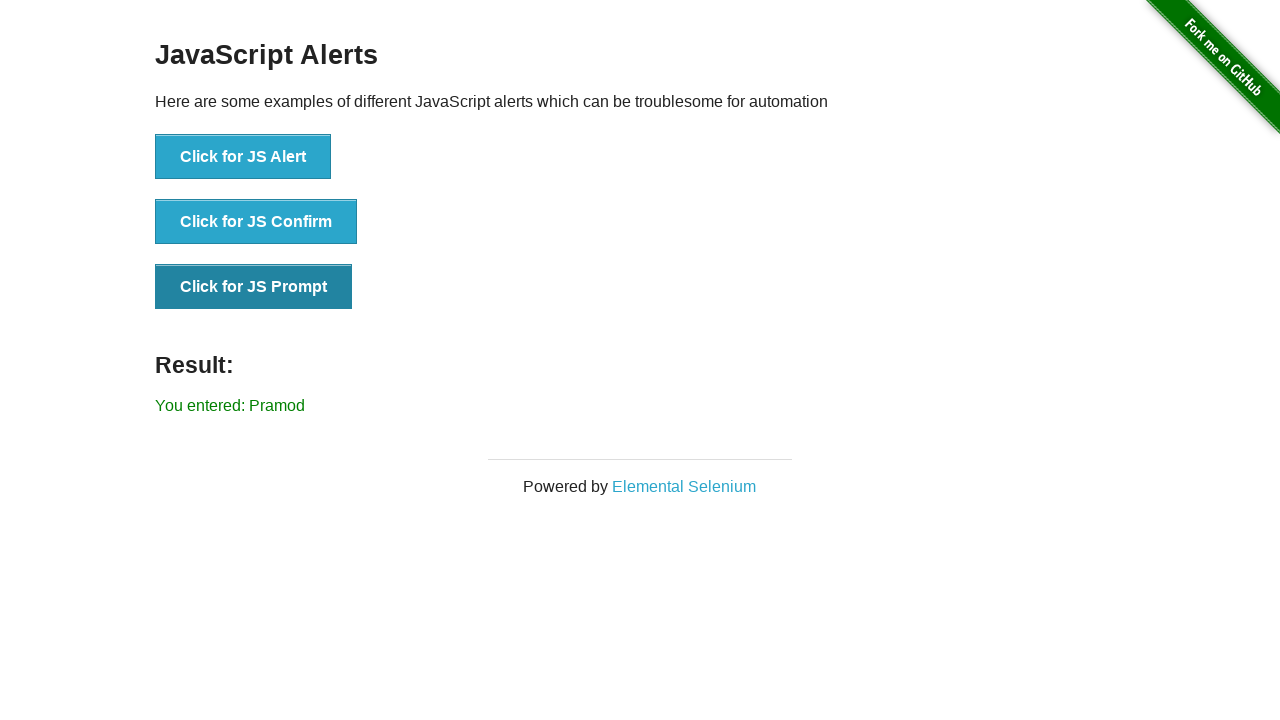

Result message element loaded
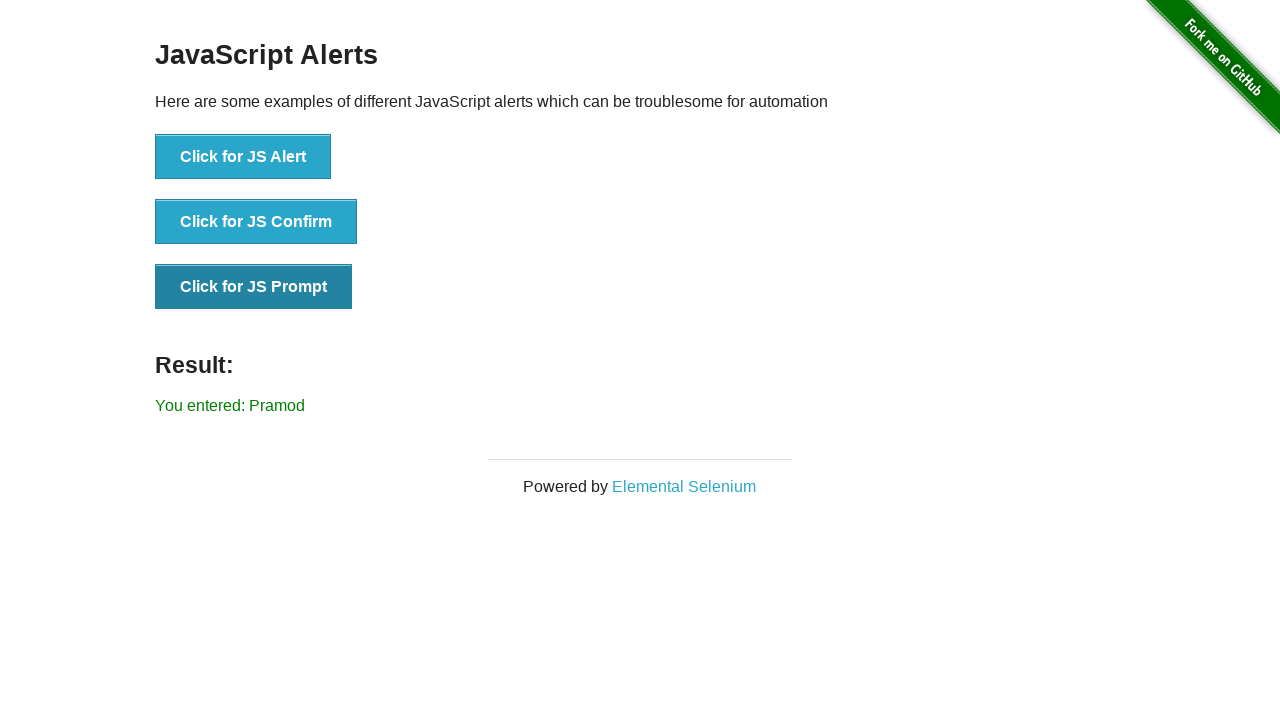

Retrieved result text from page
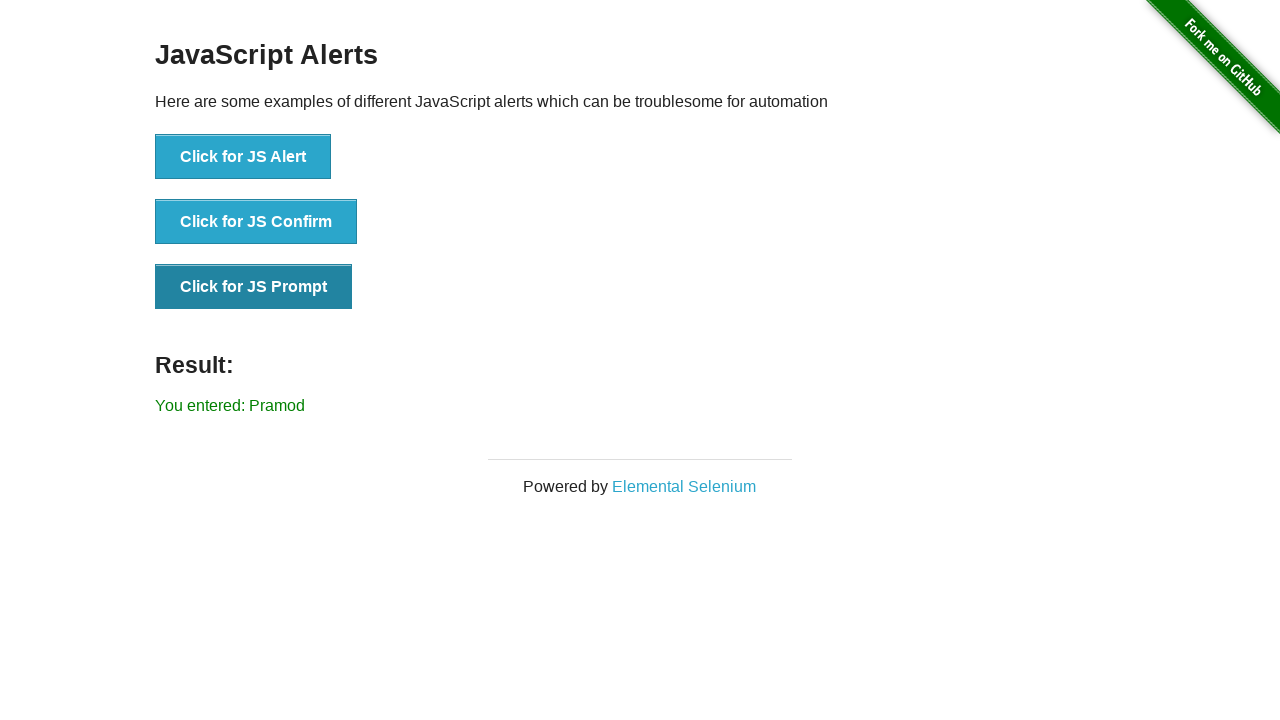

Verified result text matches expected value 'You entered: Pramod'
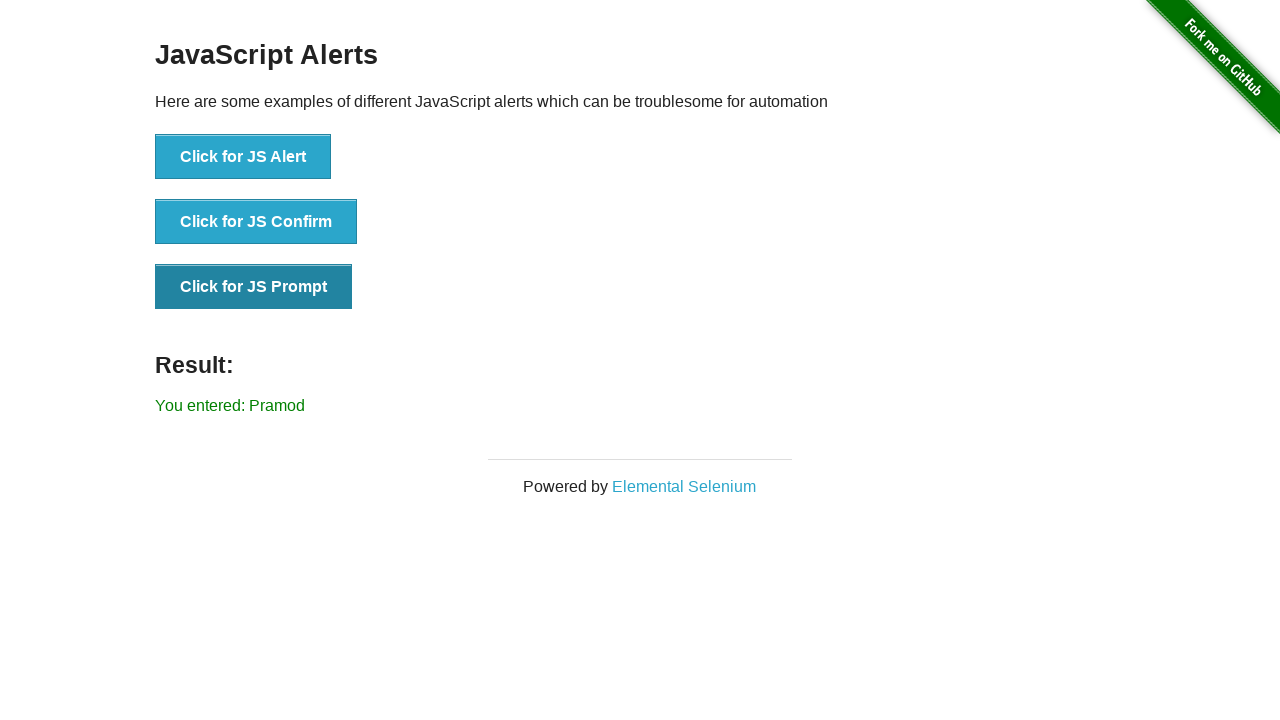

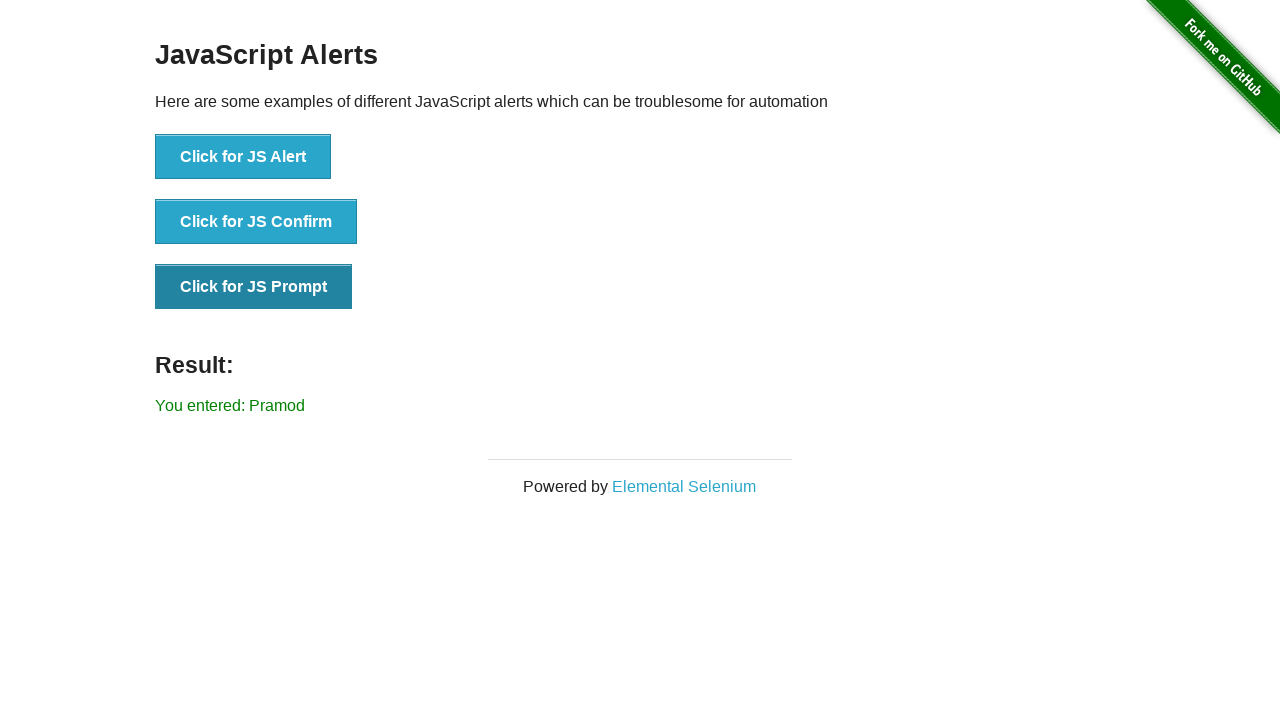